Tests browser zoom functionality by using JavaScript to change the page zoom level to 50% and then to 80% on the nopCommerce demo site.

Starting URL: https://demo.nopcommerce.com/

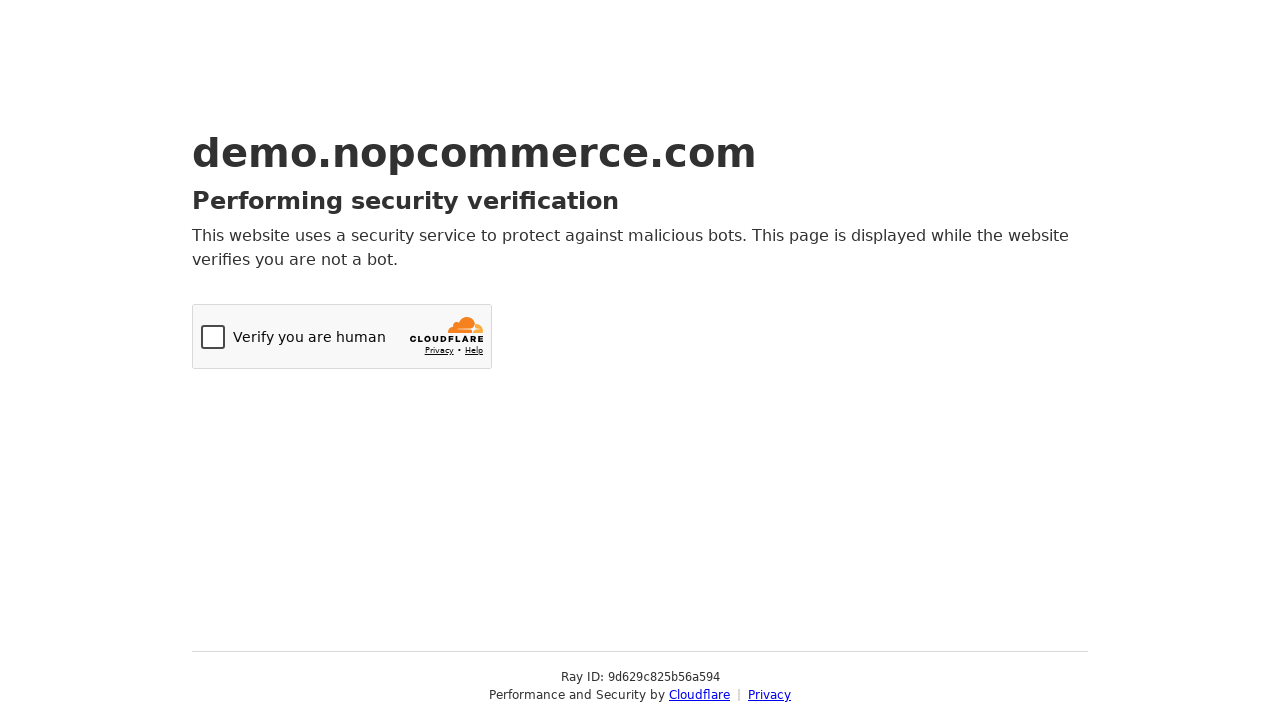

Set page zoom level to 50% using JavaScript
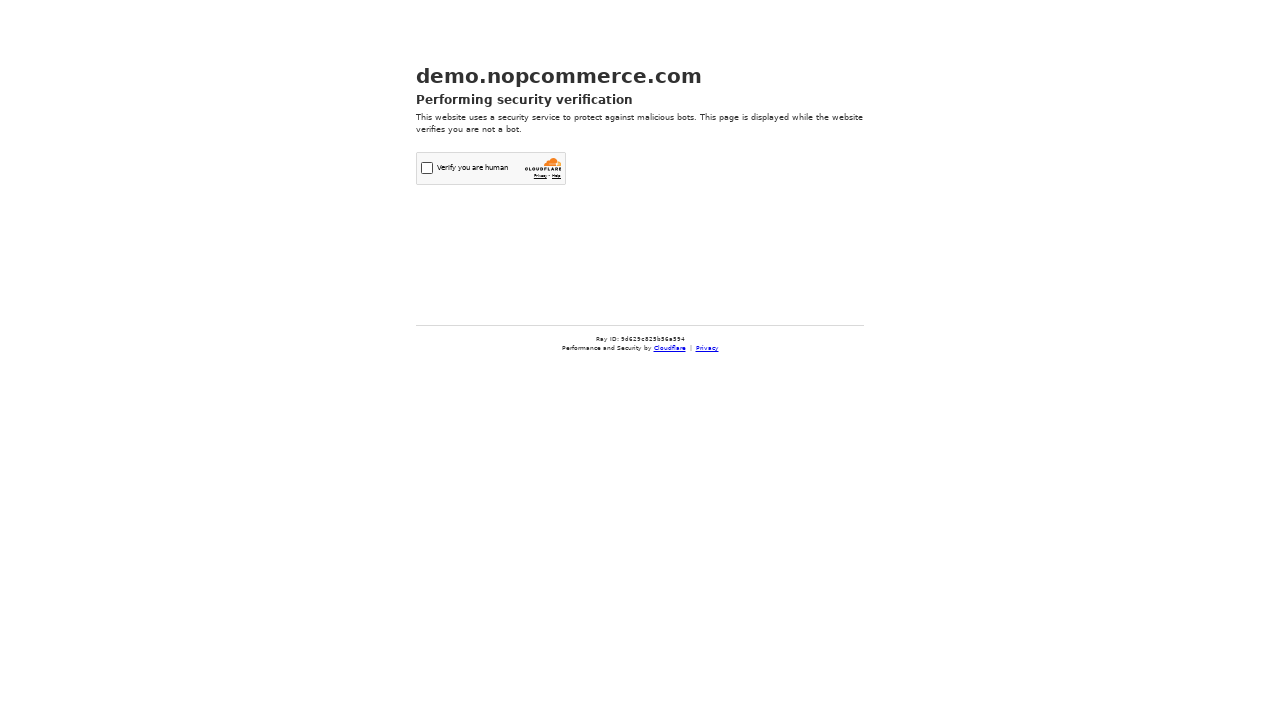

Waited 2 seconds to observe 50% zoom effect
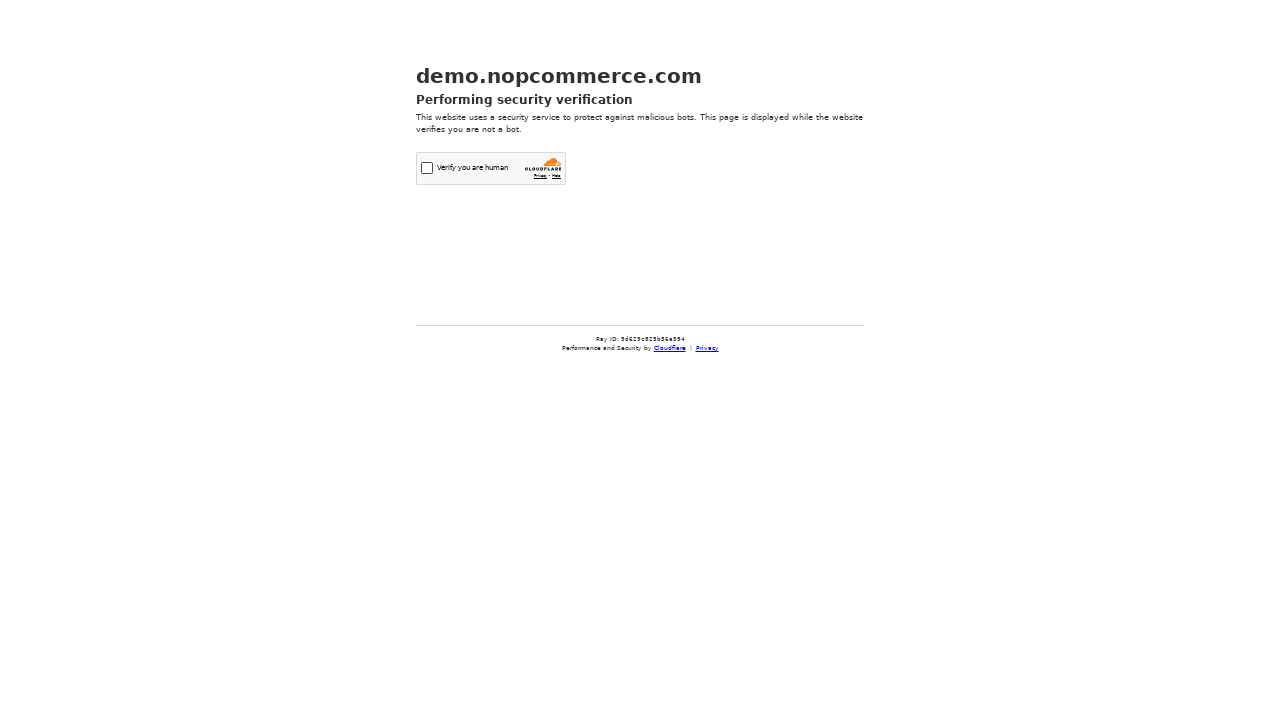

Set page zoom level to 80% using JavaScript
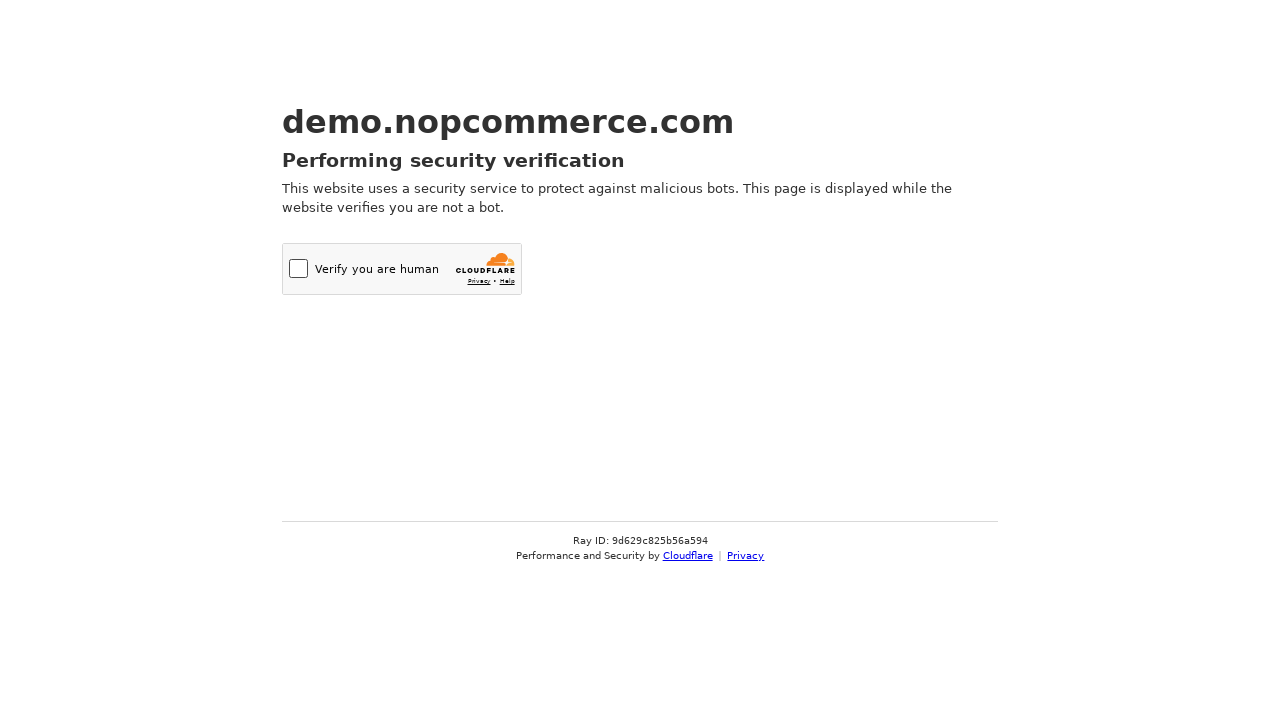

Waited 2 seconds to observe 80% zoom effect
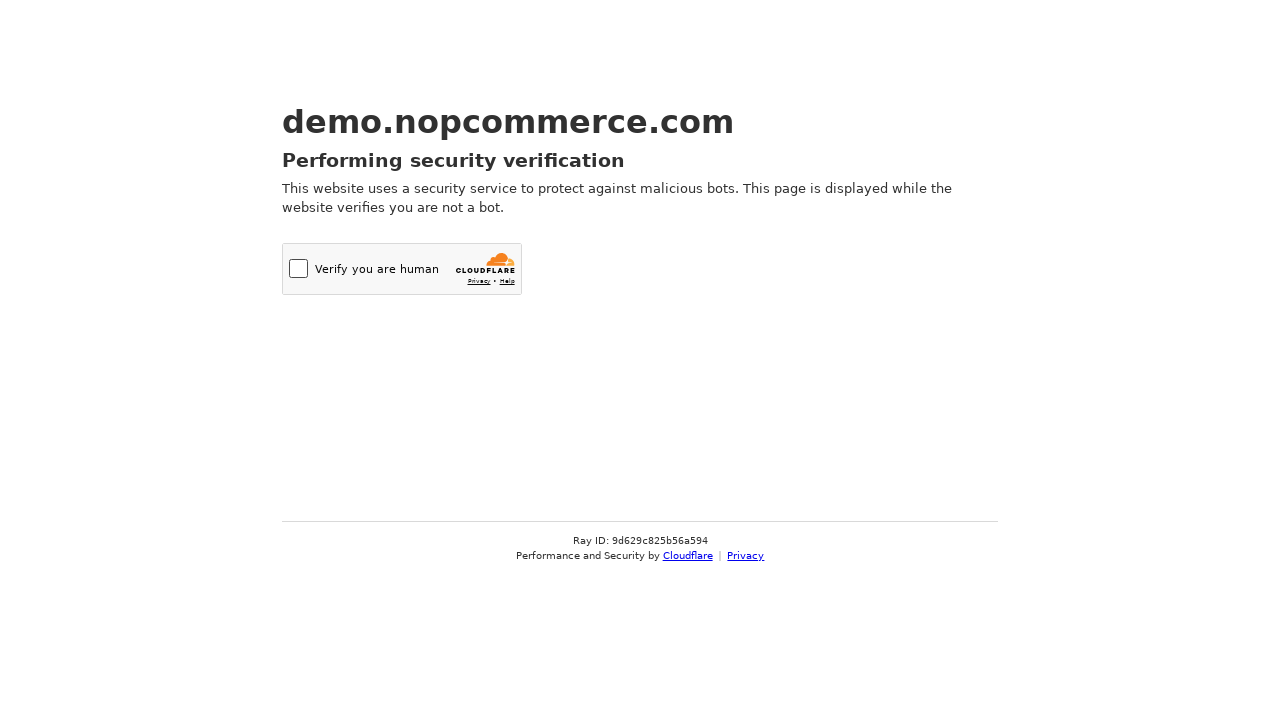

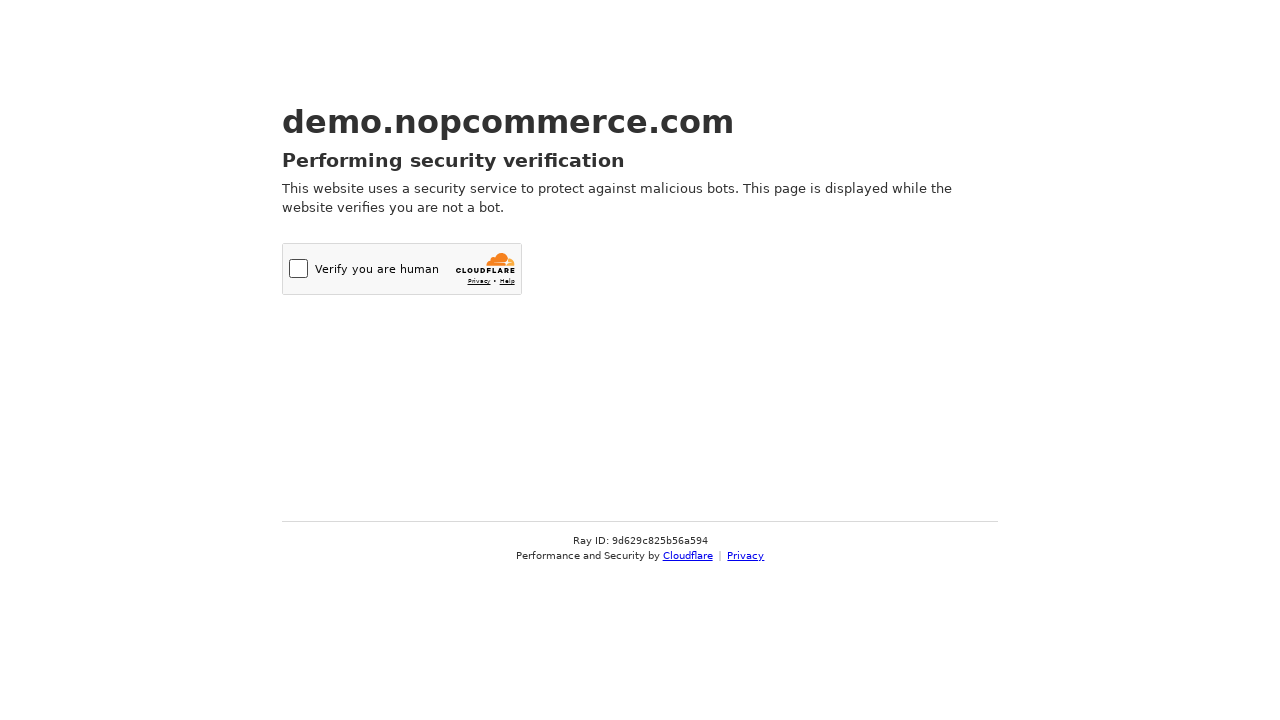